Verifies that the current URL matches the expected OpenCart URL

Starting URL: https://naveenautomationlabs.com/opencart/

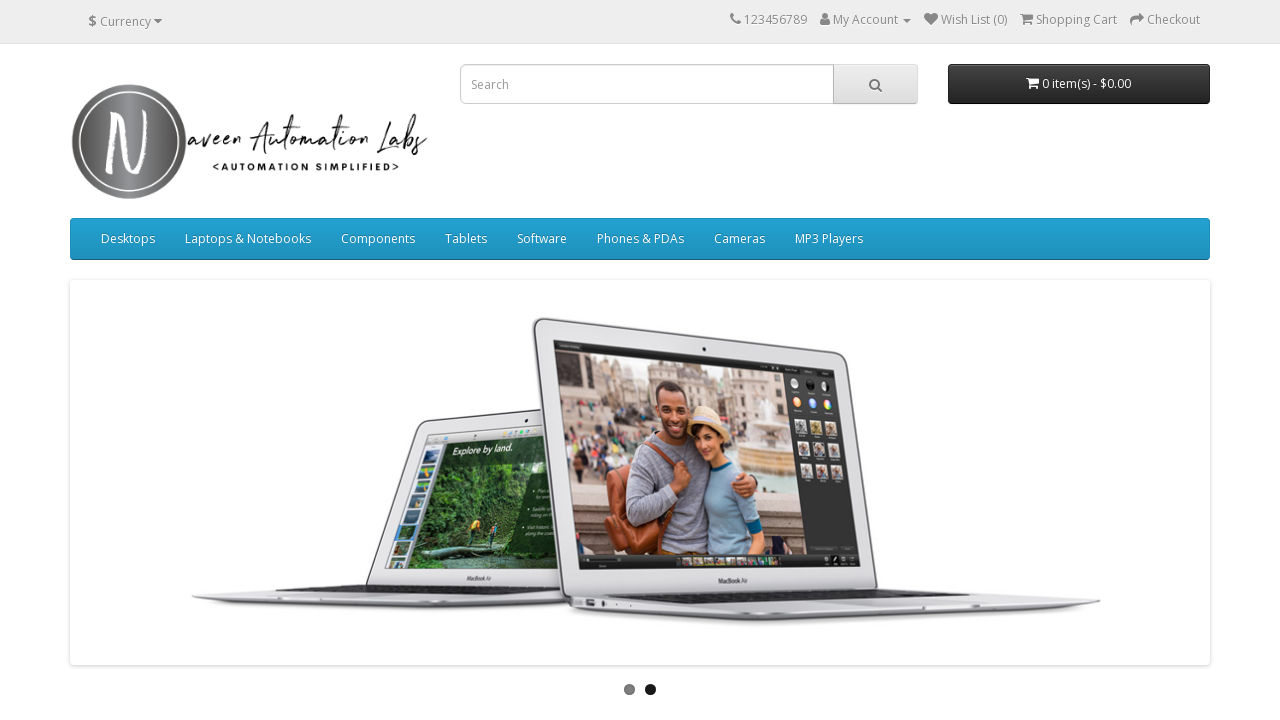

Verified current URL matches expected OpenCart URL
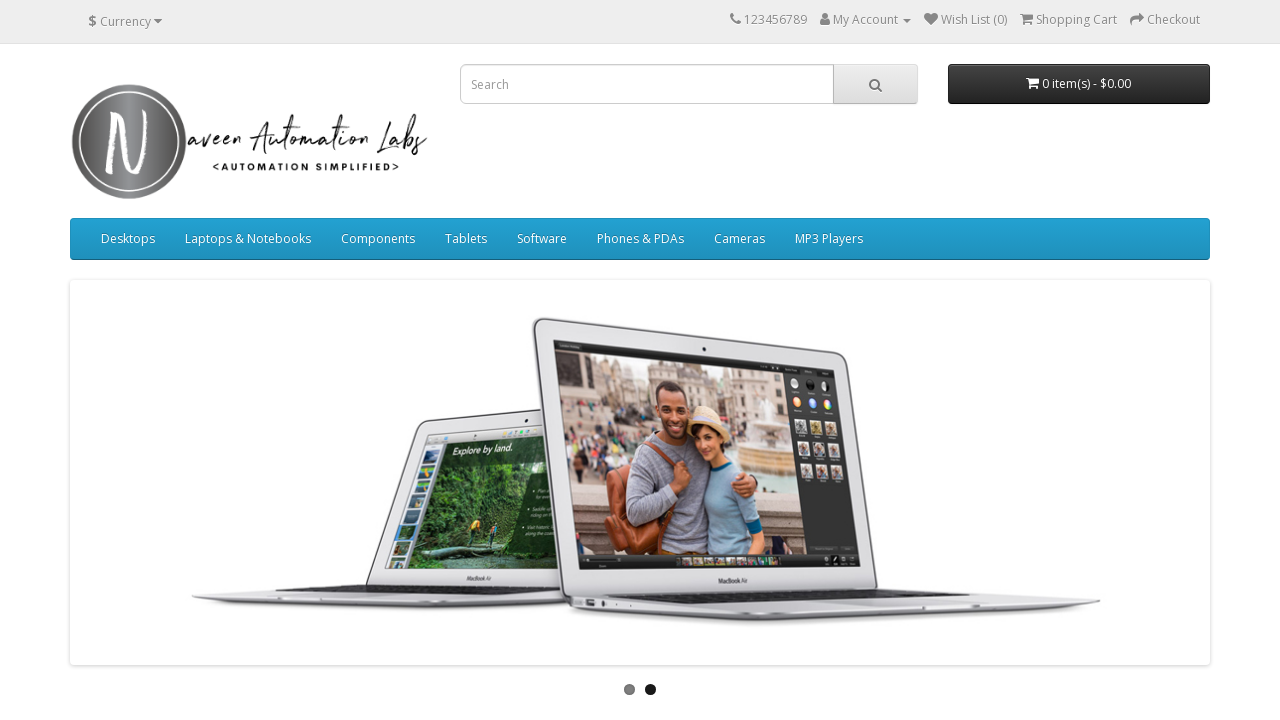

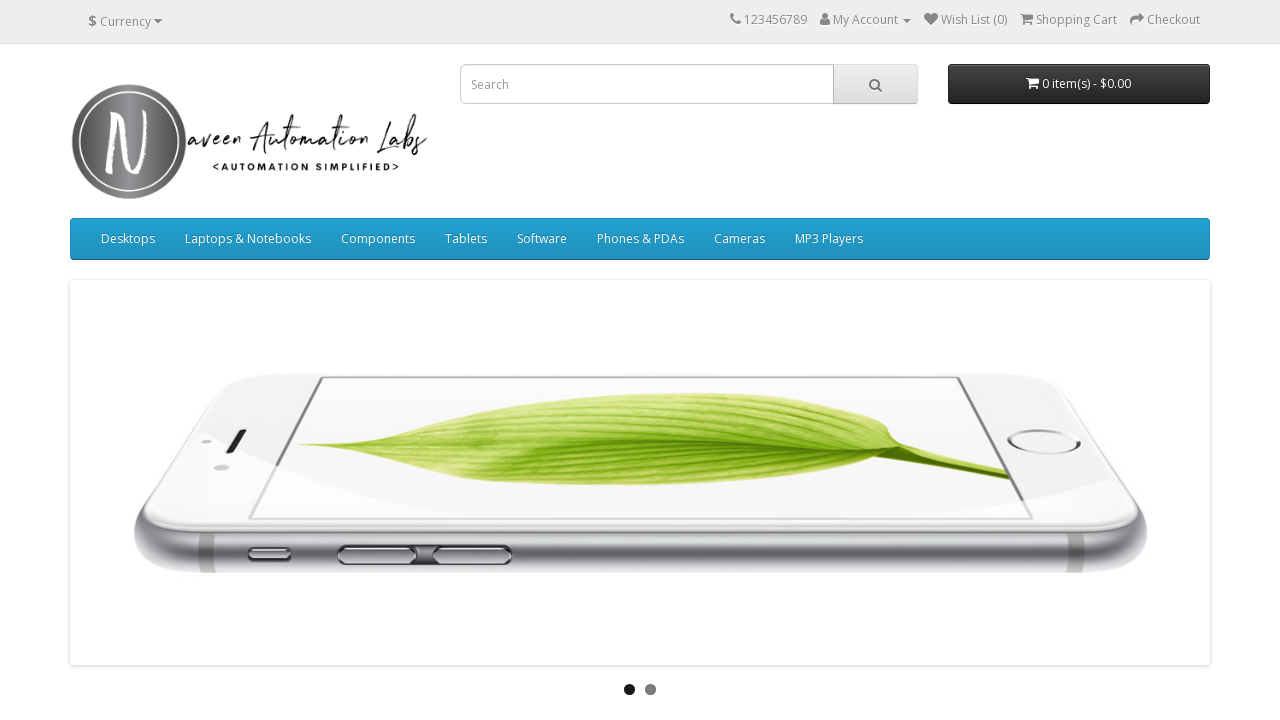